Navigates through multiple pages and verifies all footer social icons are visible

Starting URL: https://is-601-team-a-final-project.vercel.app/

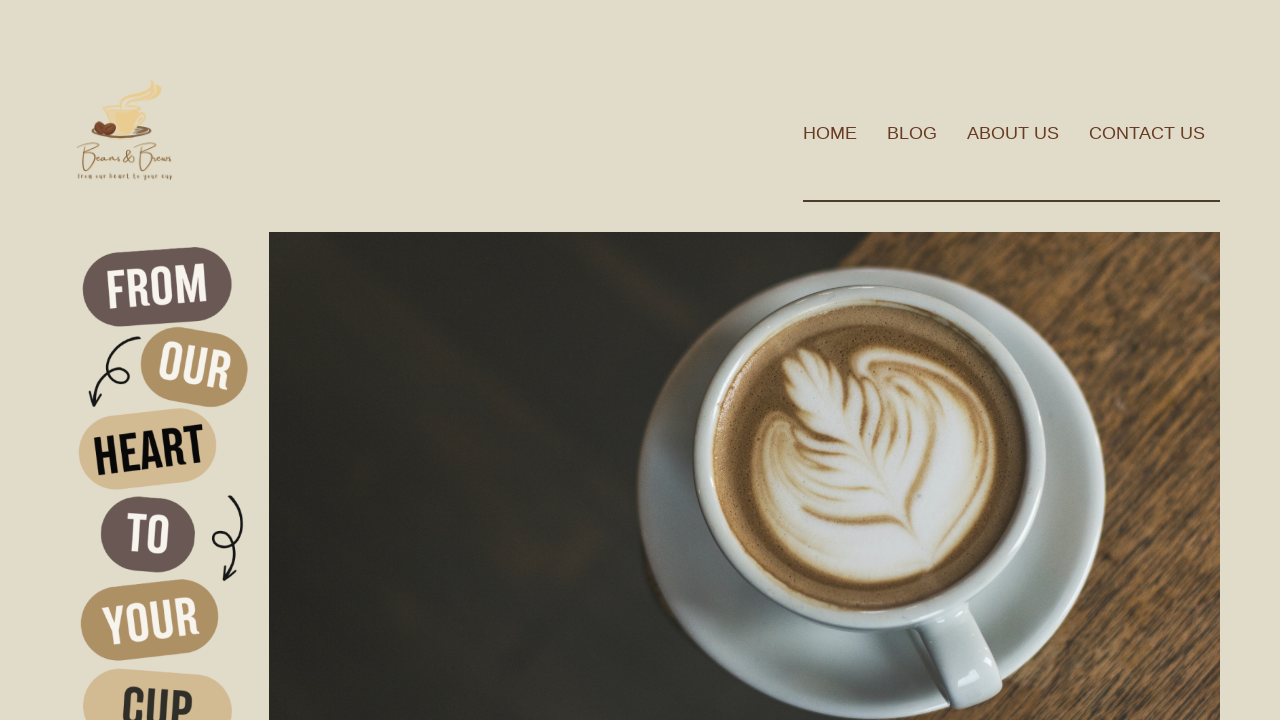

Navigated to About Us page
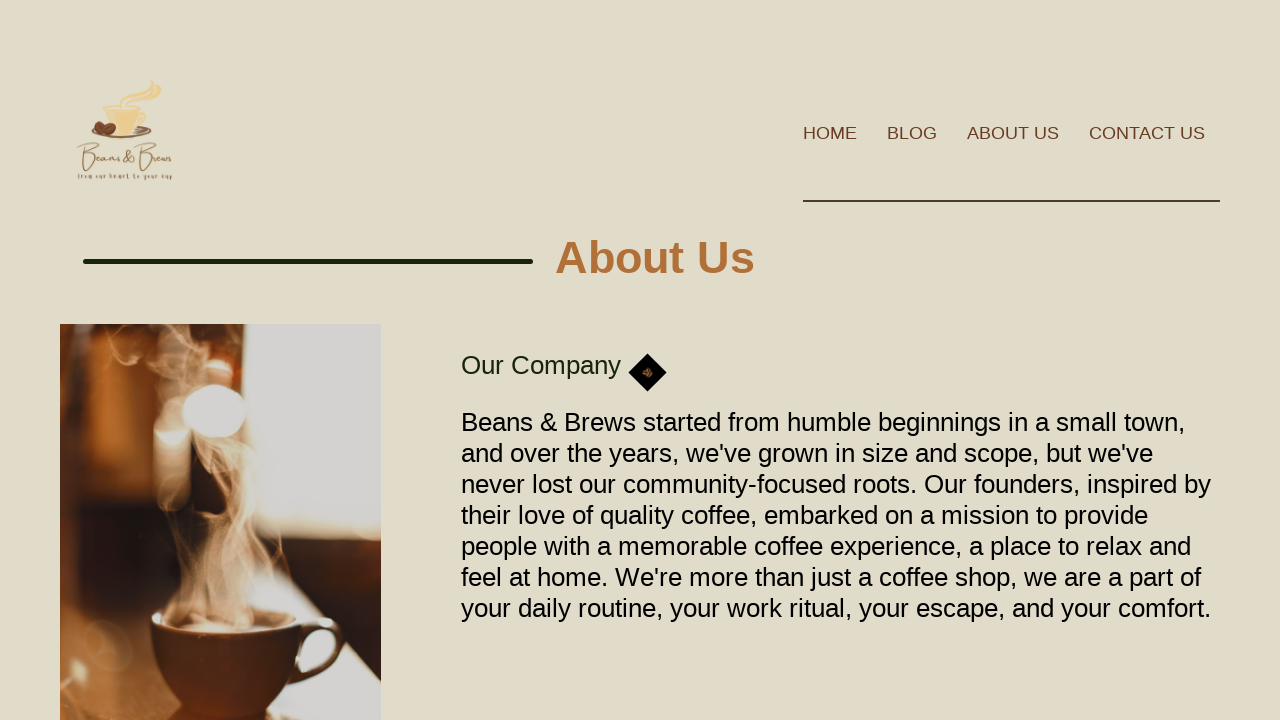

Navigated to Blog page
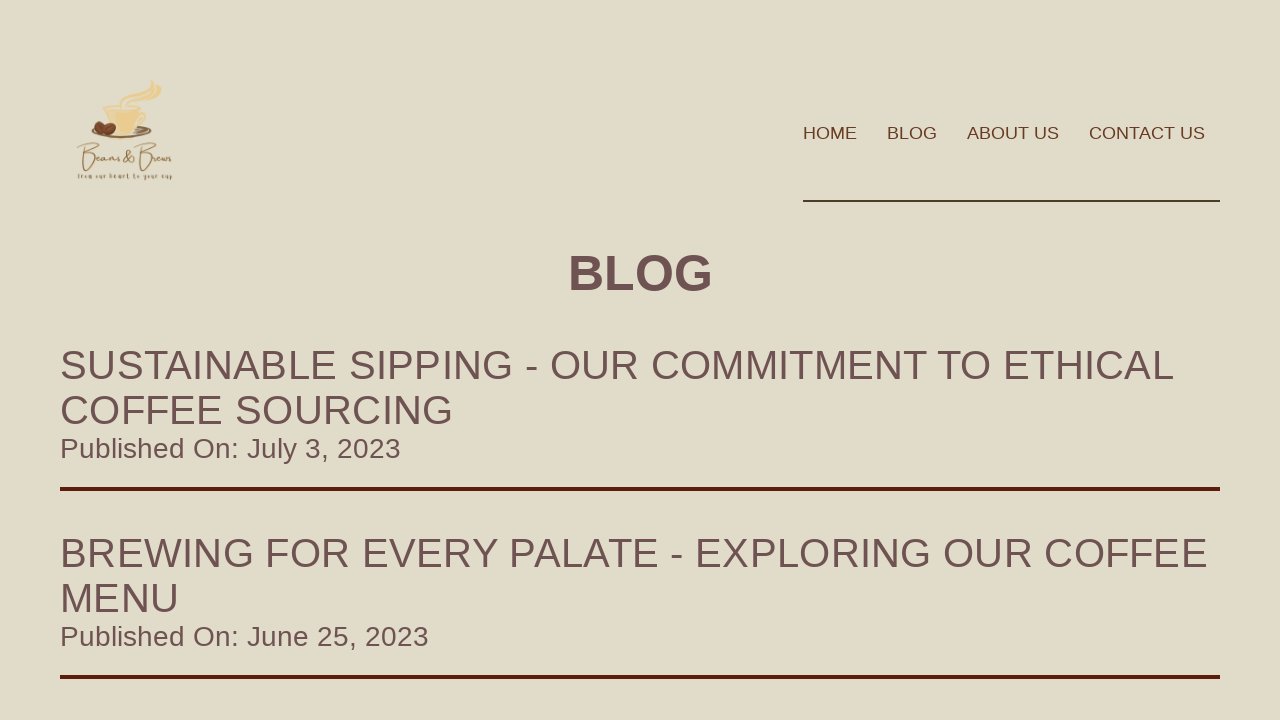

Located all footer social icons
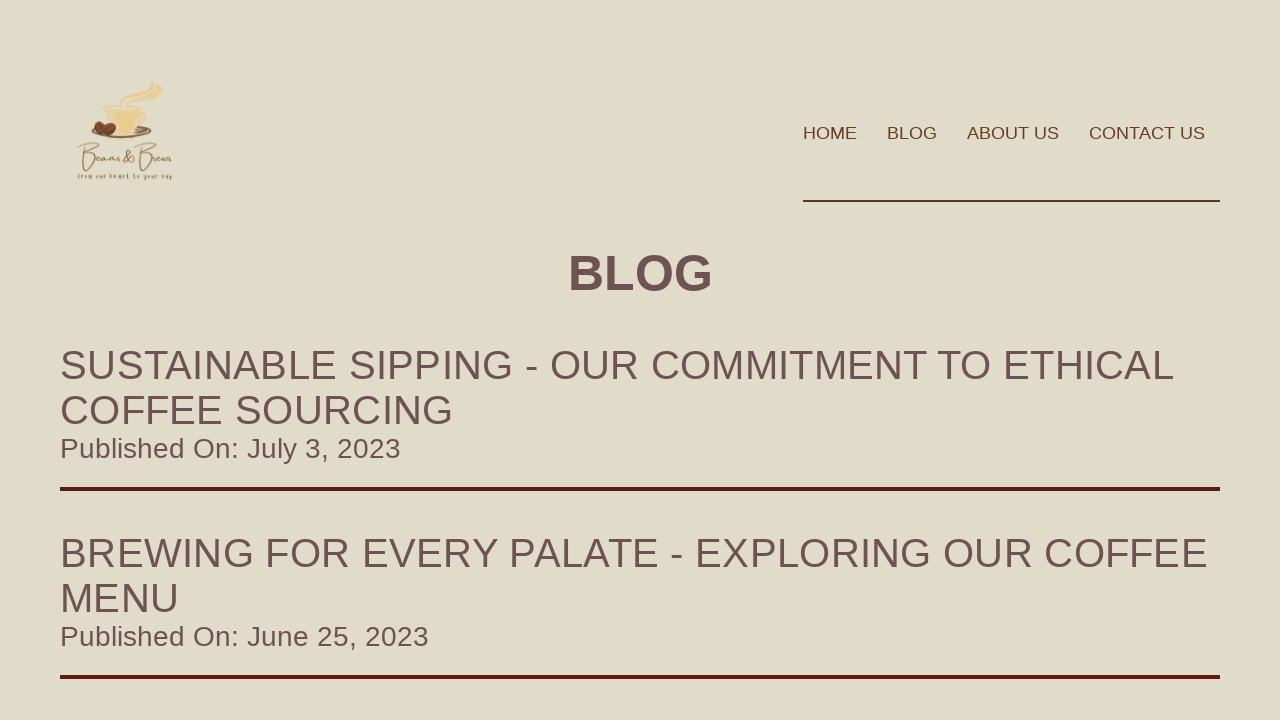

Found 0 footer social icons
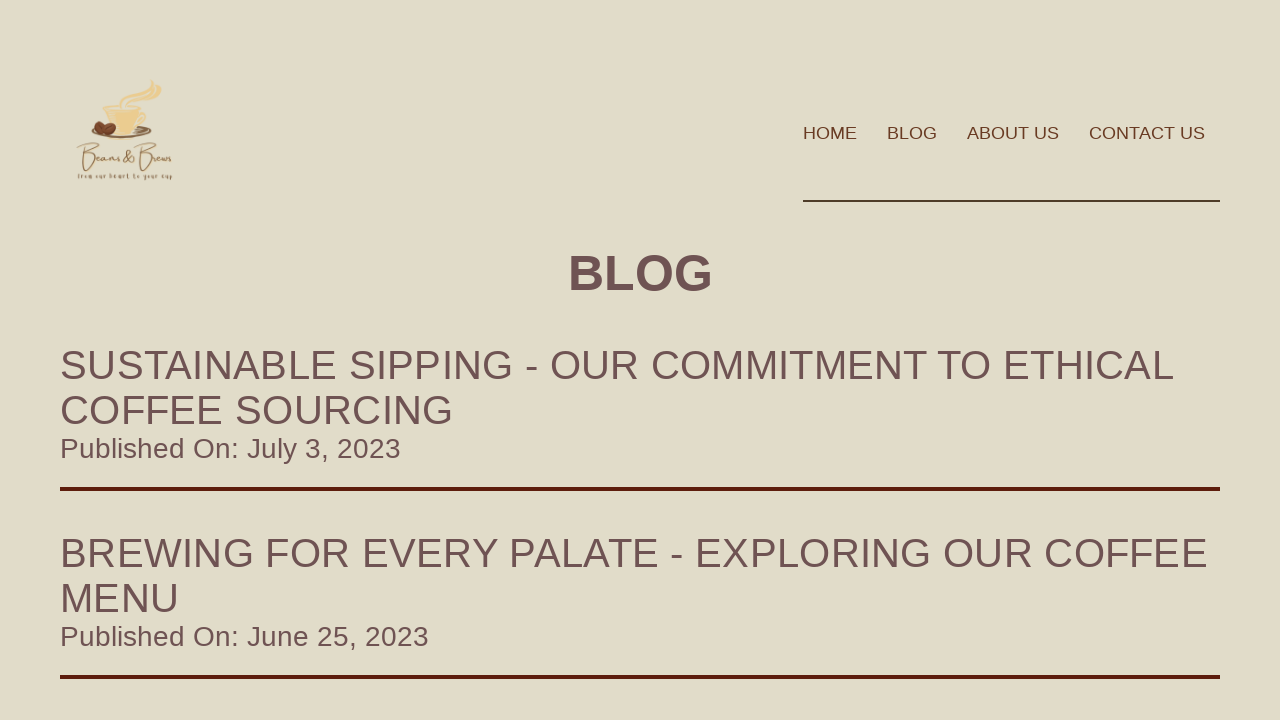

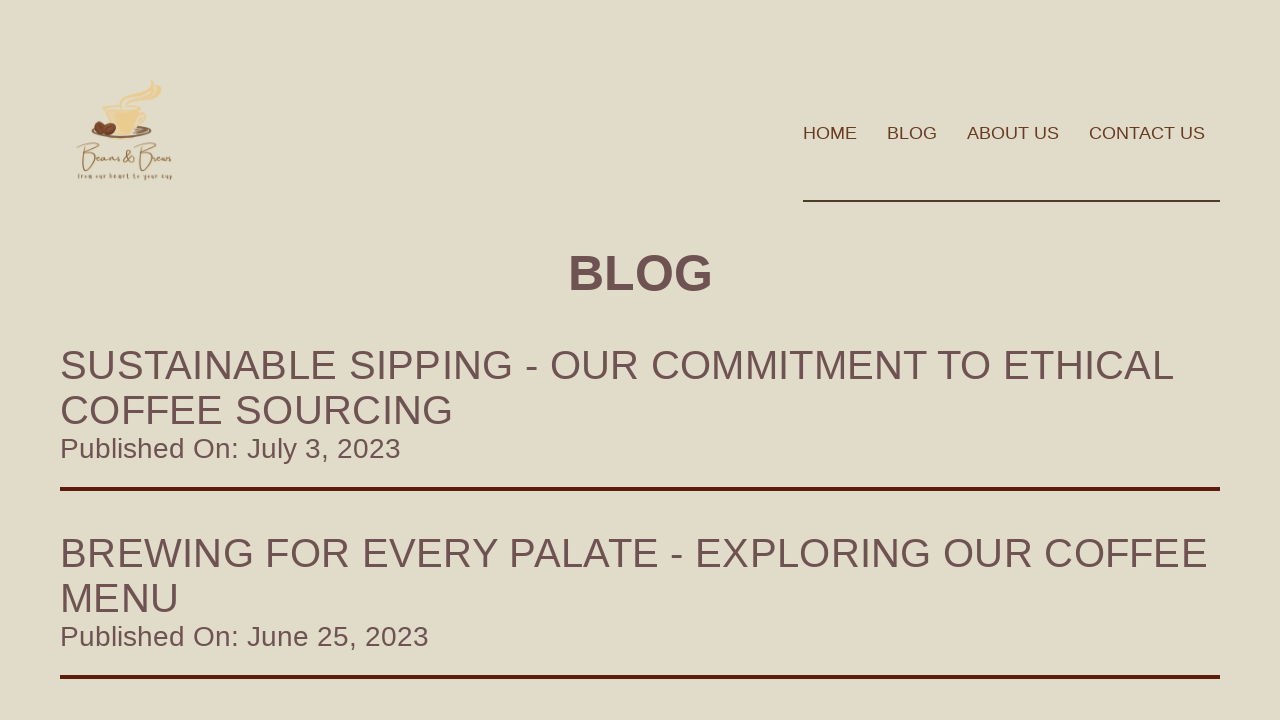